Tests locating various web elements on a forgot password practice page using different CSS and XPath selectors, verifies elements are displayed, and clicks the retrieve password button.

Starting URL: https://practice.cydeo.com/forgot_password

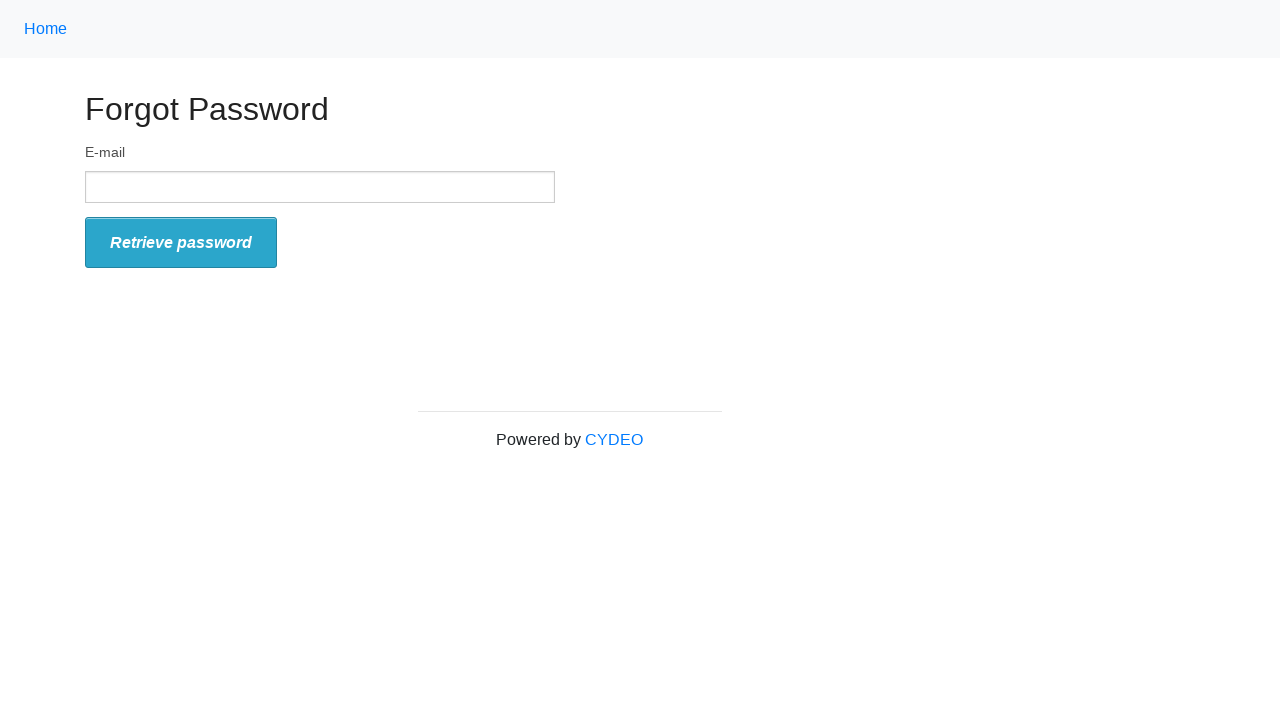

Verified 'Home' link is displayed
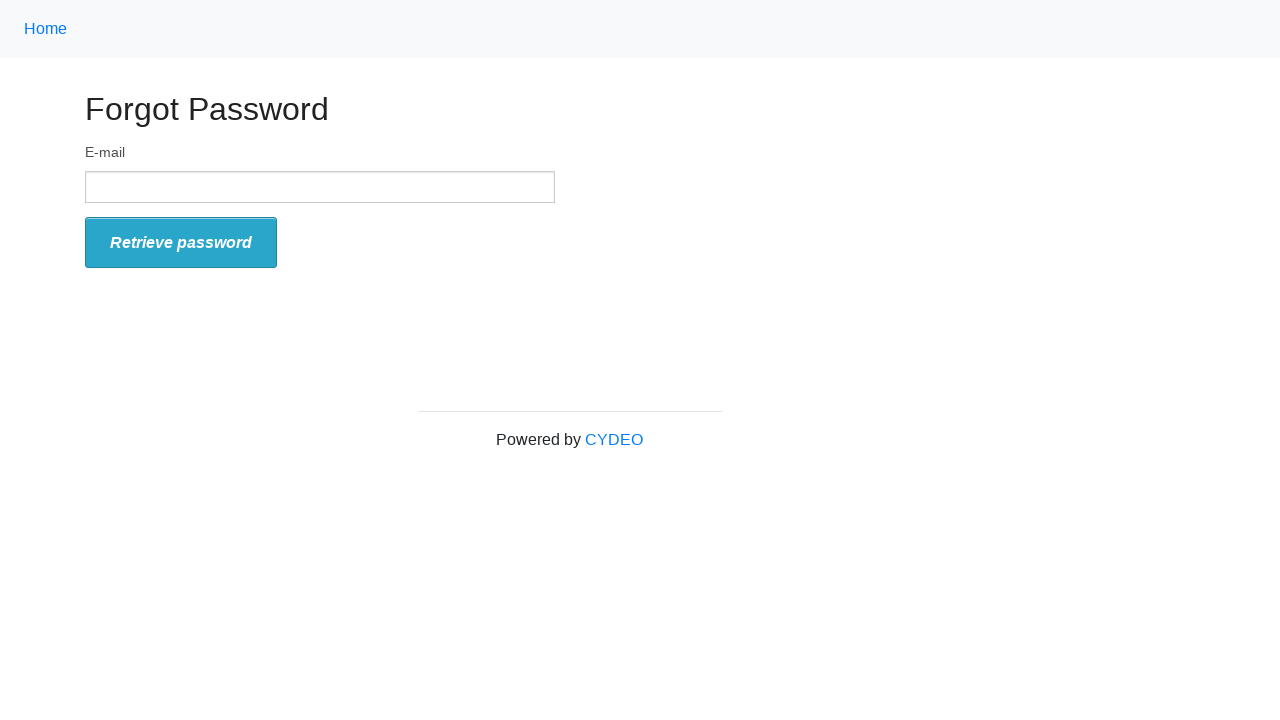

Verified 'Forgot password' header is displayed
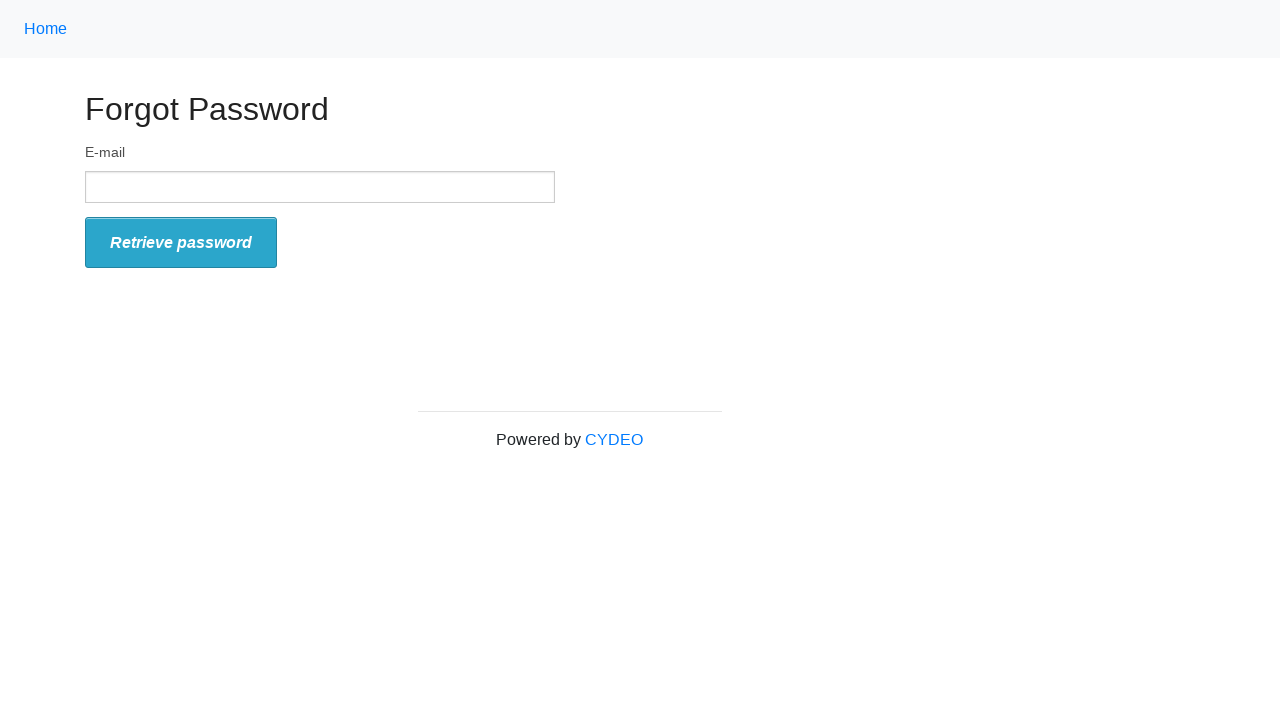

Verified 'E-mail' label is displayed
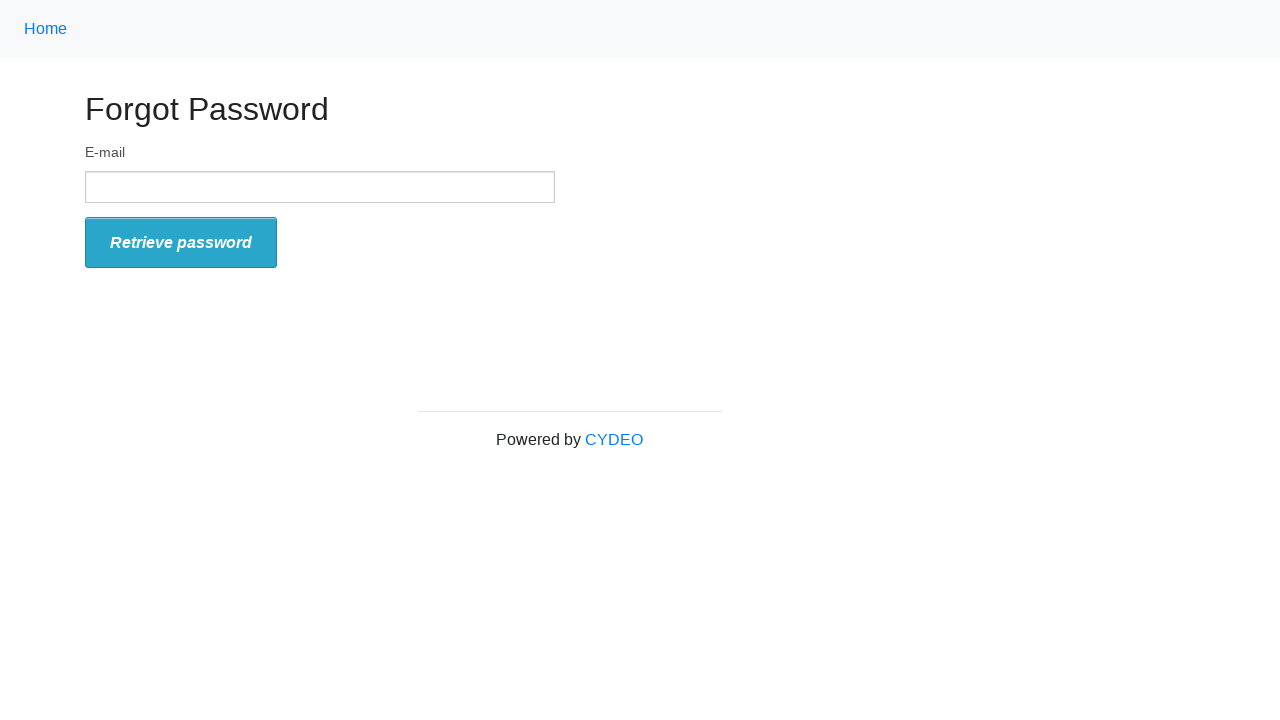

Verified E-mail input box is displayed
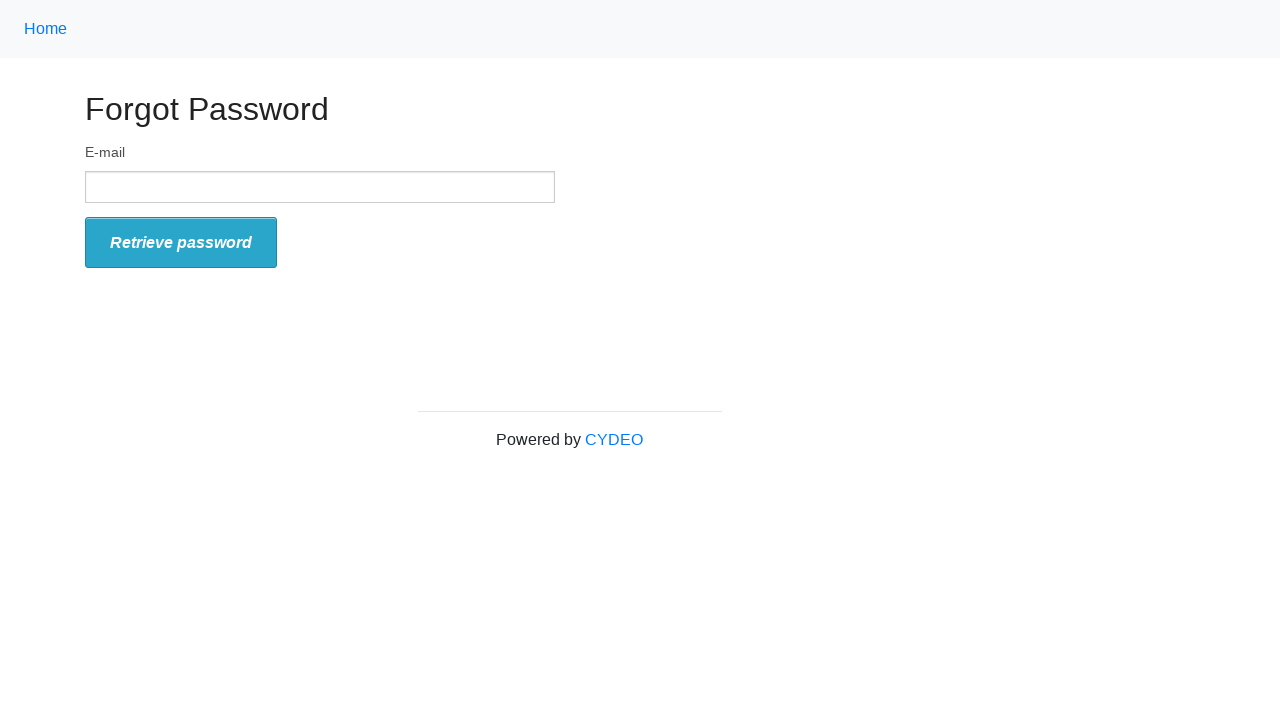

Verified 'Retrieve password' button is displayed
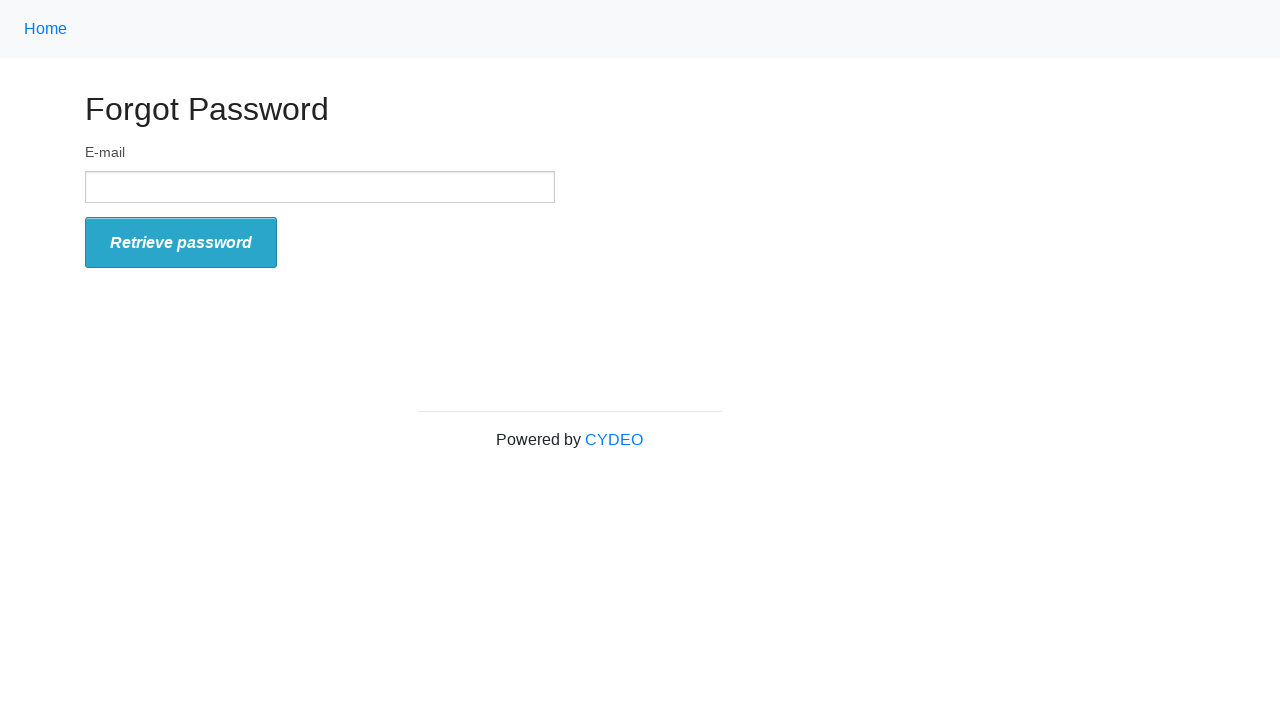

Verified 'Powered by Cydeo' text is displayed
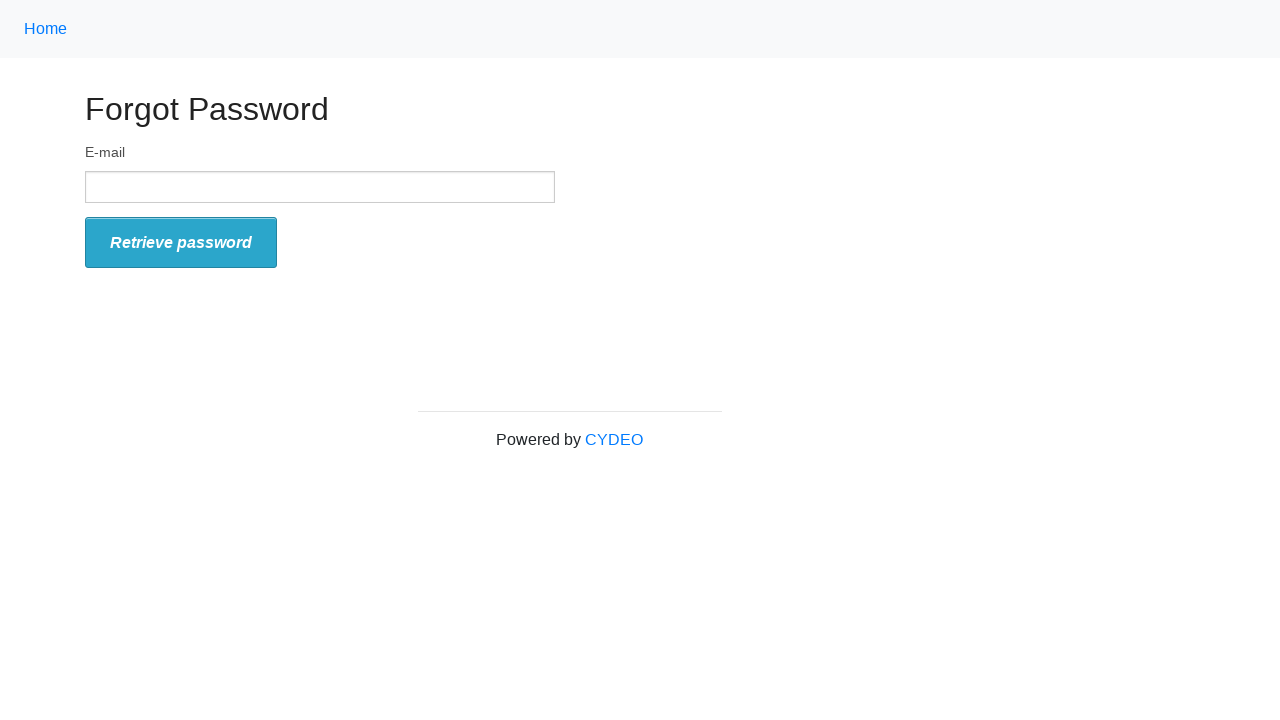

Clicked the 'Retrieve password' button at (181, 243) on button#form_submit
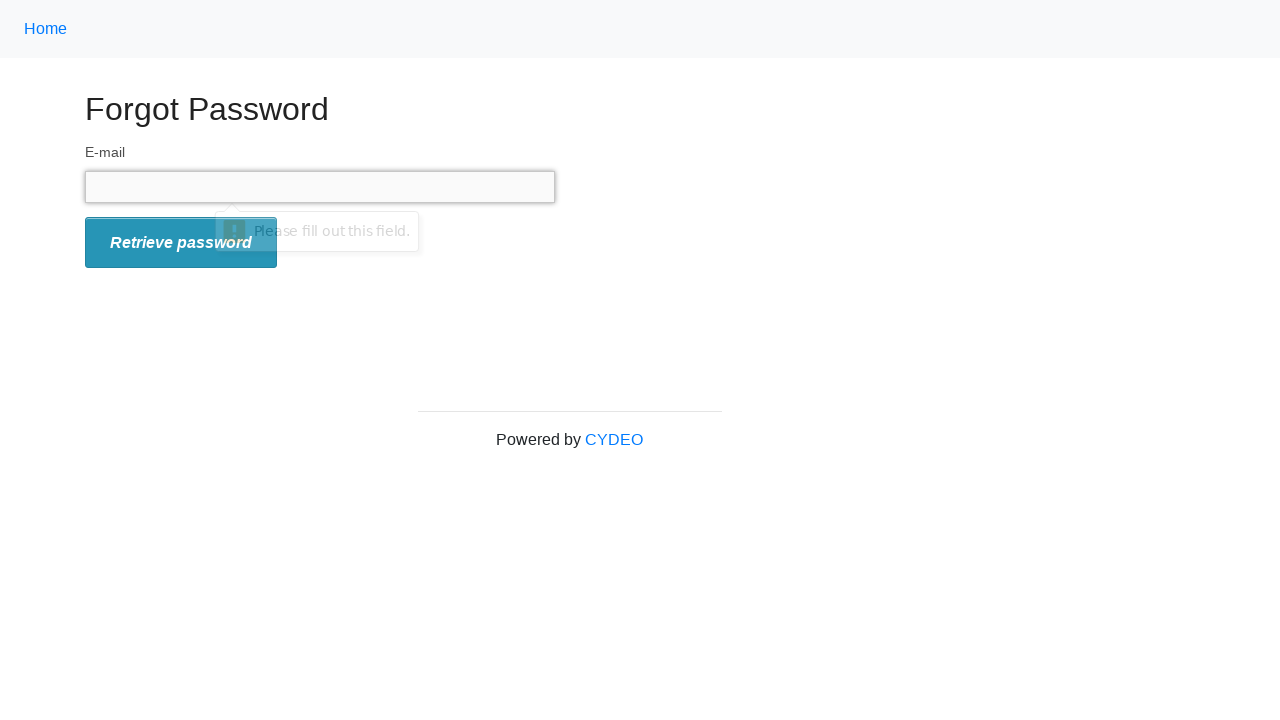

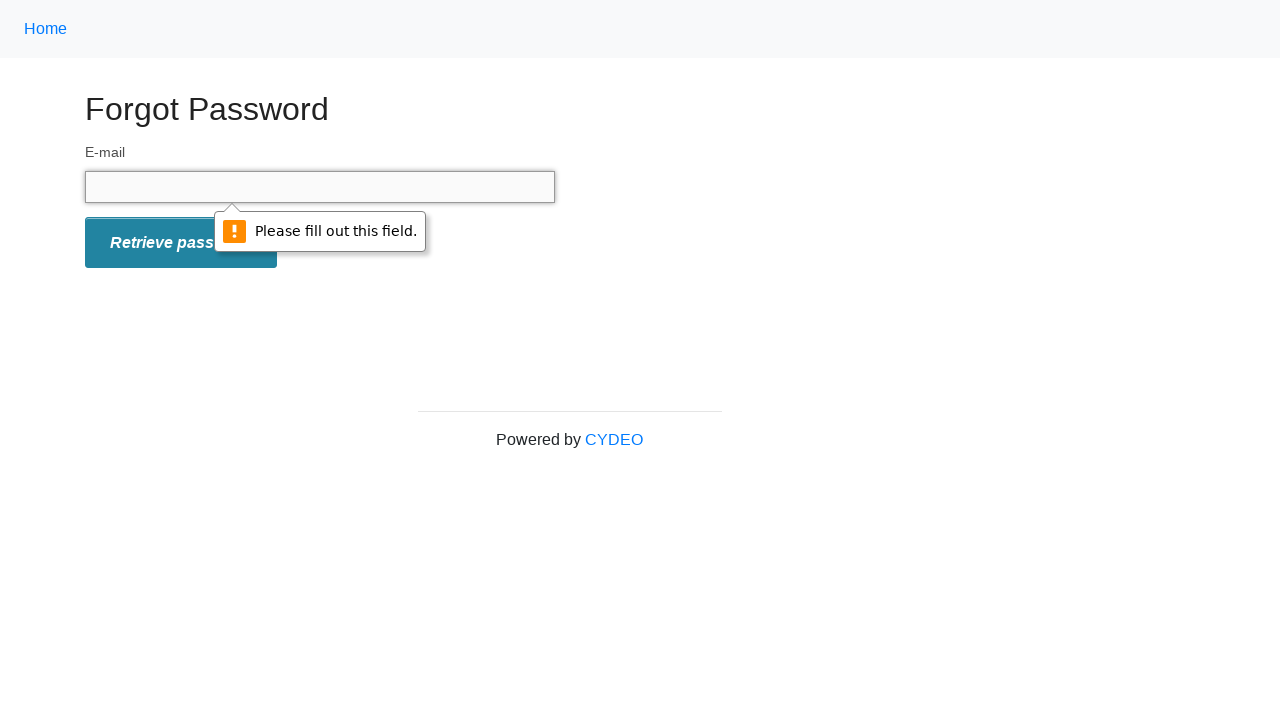